Tests iframe handling functionality by switching to different iframes, entering text in input fields within iframes, and navigating between single iframe and nested iframe tabs.

Starting URL: http://demo.automationtesting.in/Frames.html

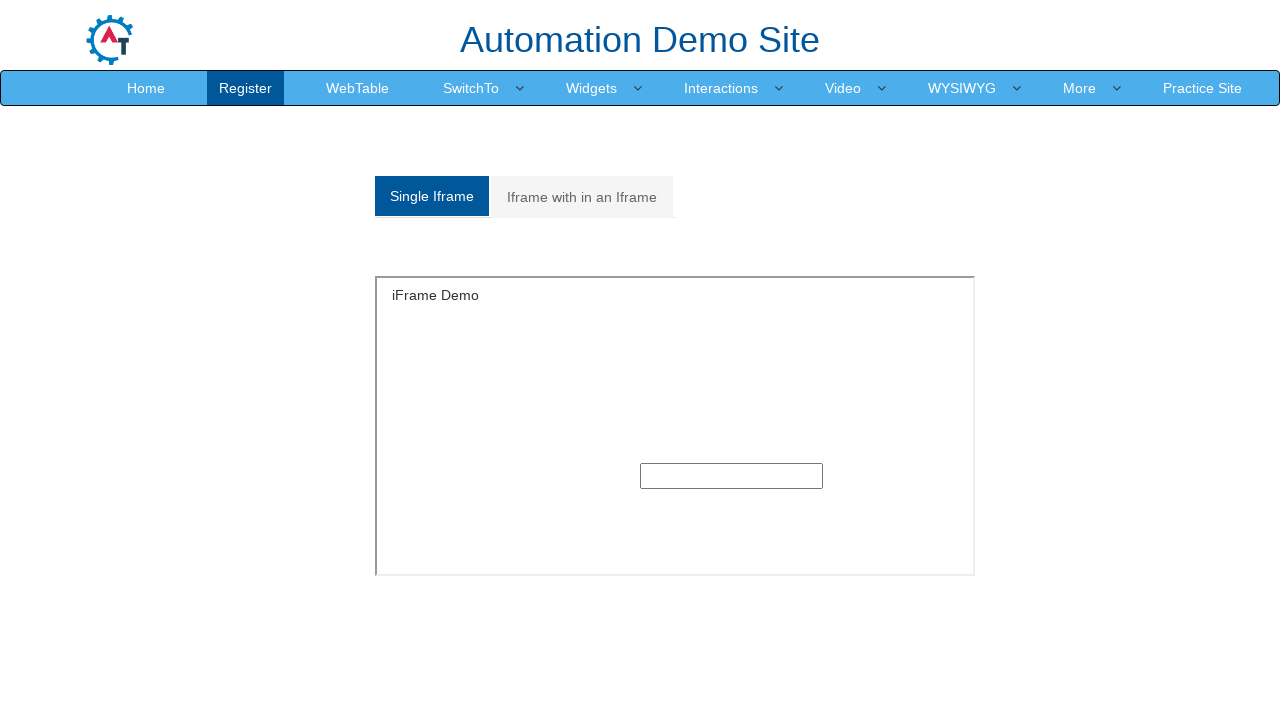

Located single iframe element
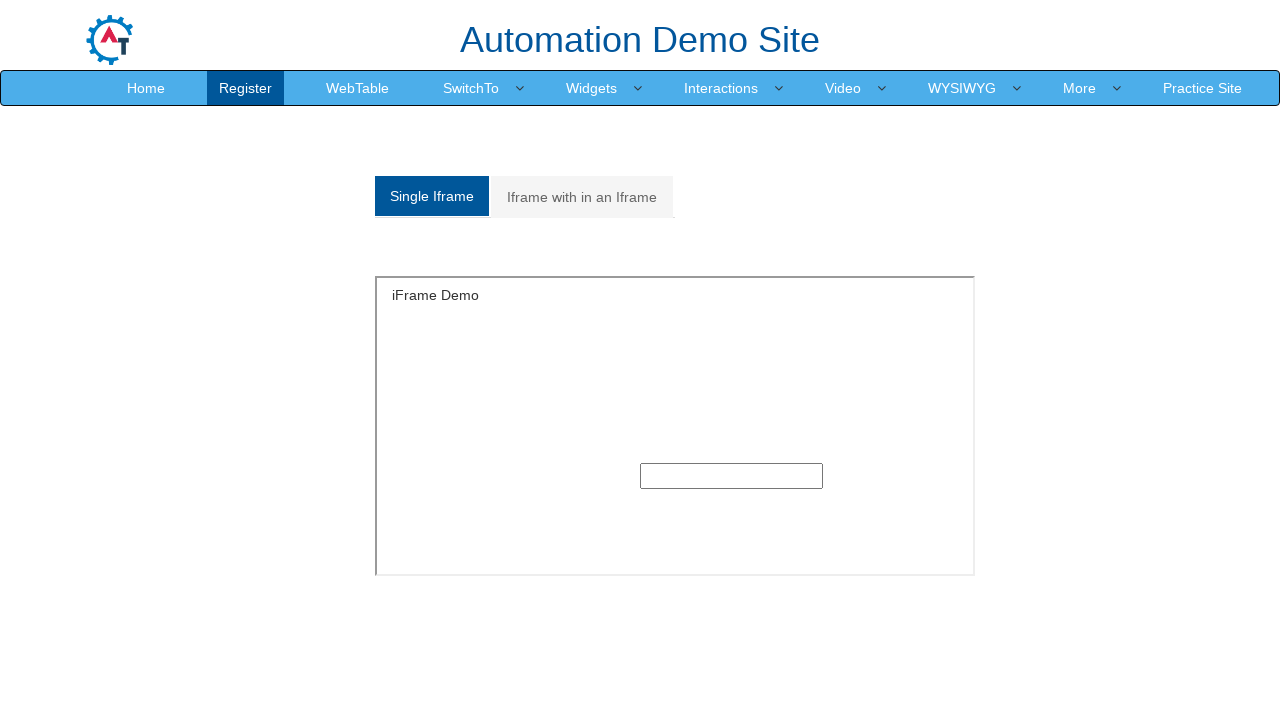

Entered 'selenium' text in single iframe input field on xpath=//*[@id='Single']//iframe >> internal:control=enter-frame >> xpath=//div[@
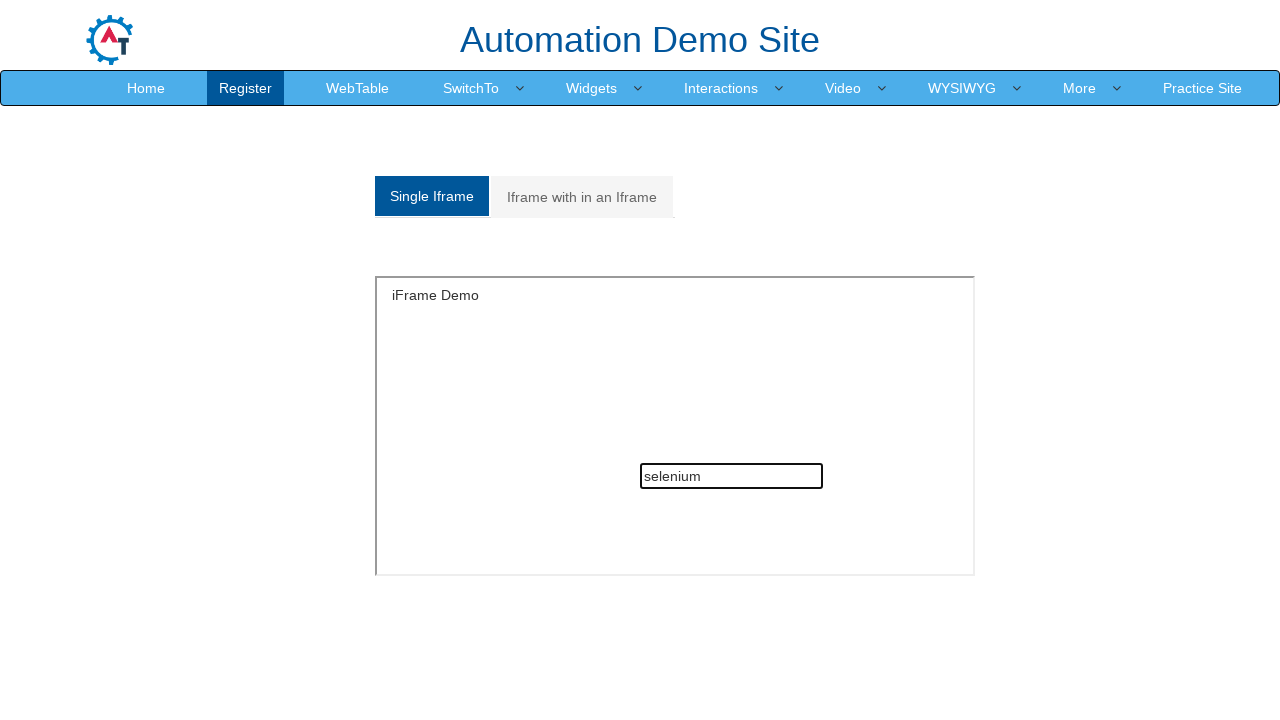

Clicked on 'Iframe with in an Iframe' tab at (582, 197) on xpath=//a[contains(text(),'Iframe with in an Iframe')]
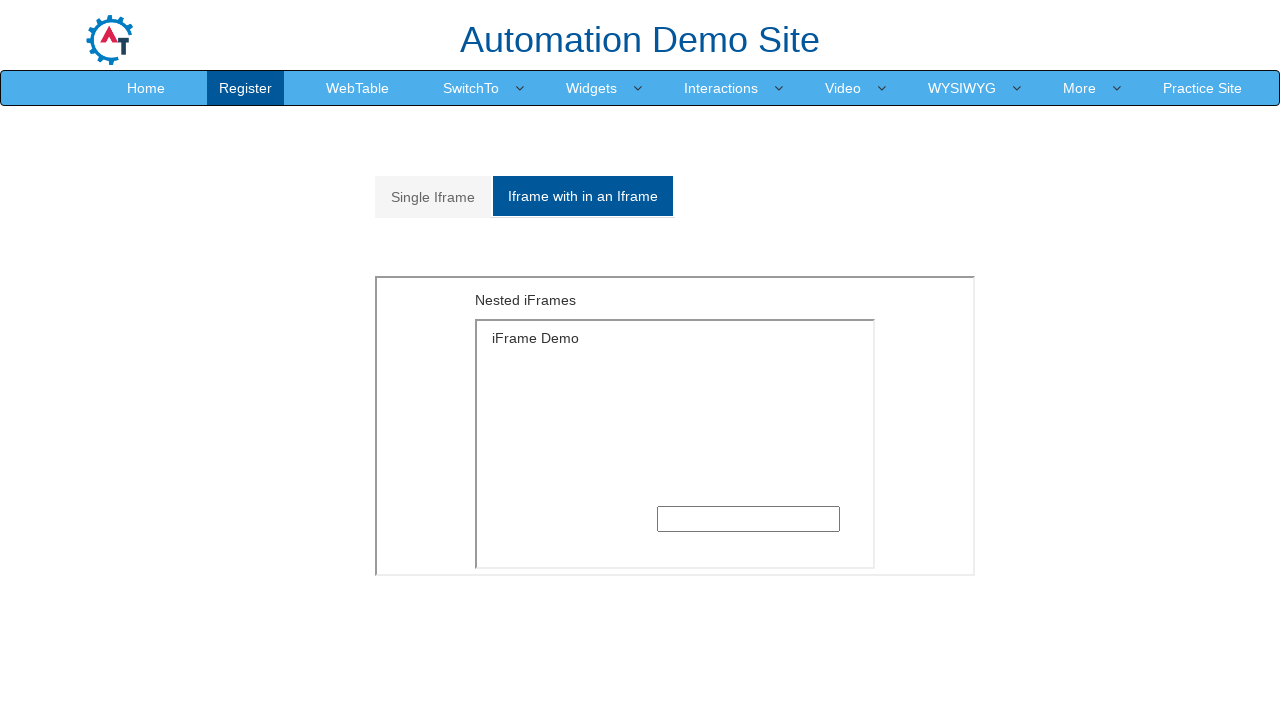

Waited 1000ms for nested iframe structure to load
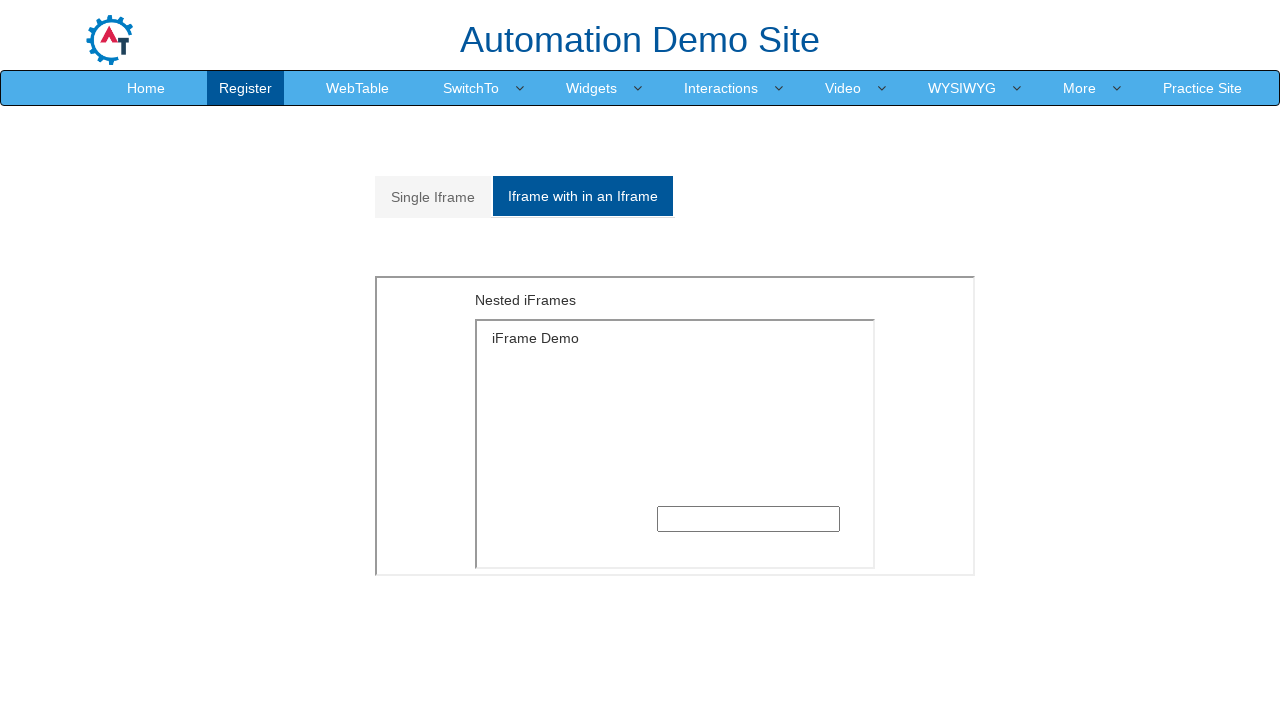

Located outer iframe at index 1
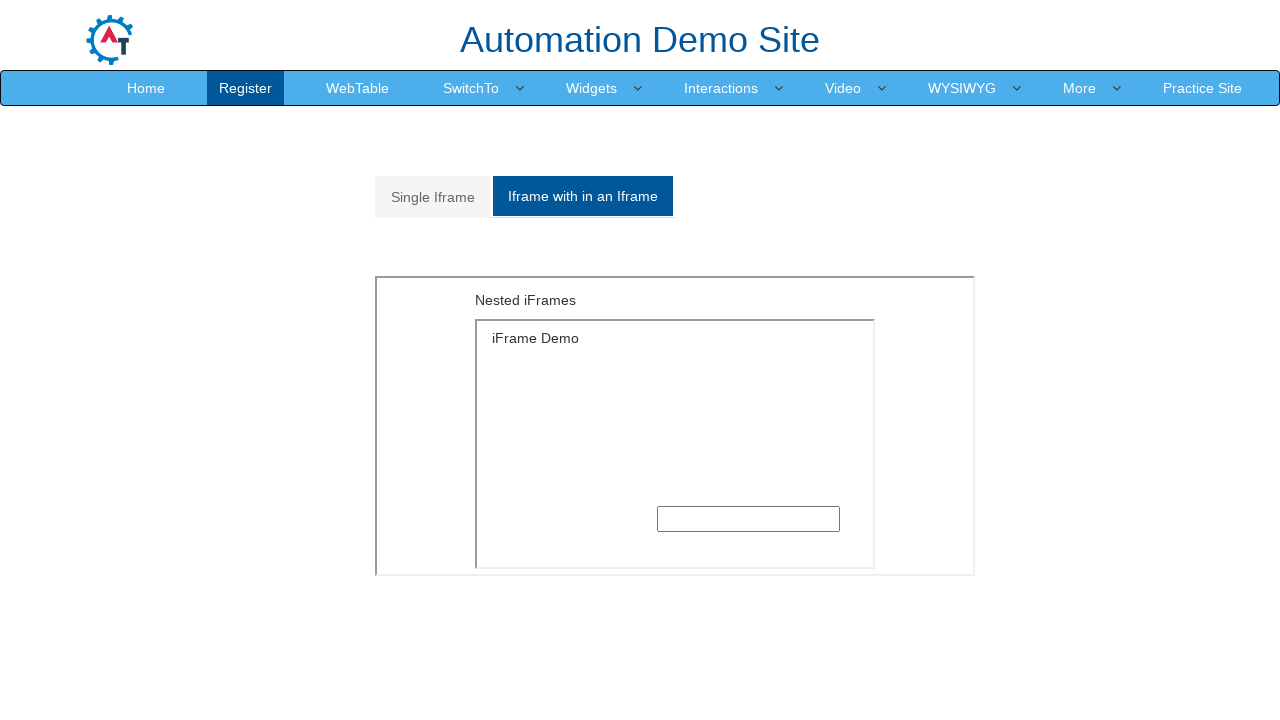

Located inner iframe within outer frame
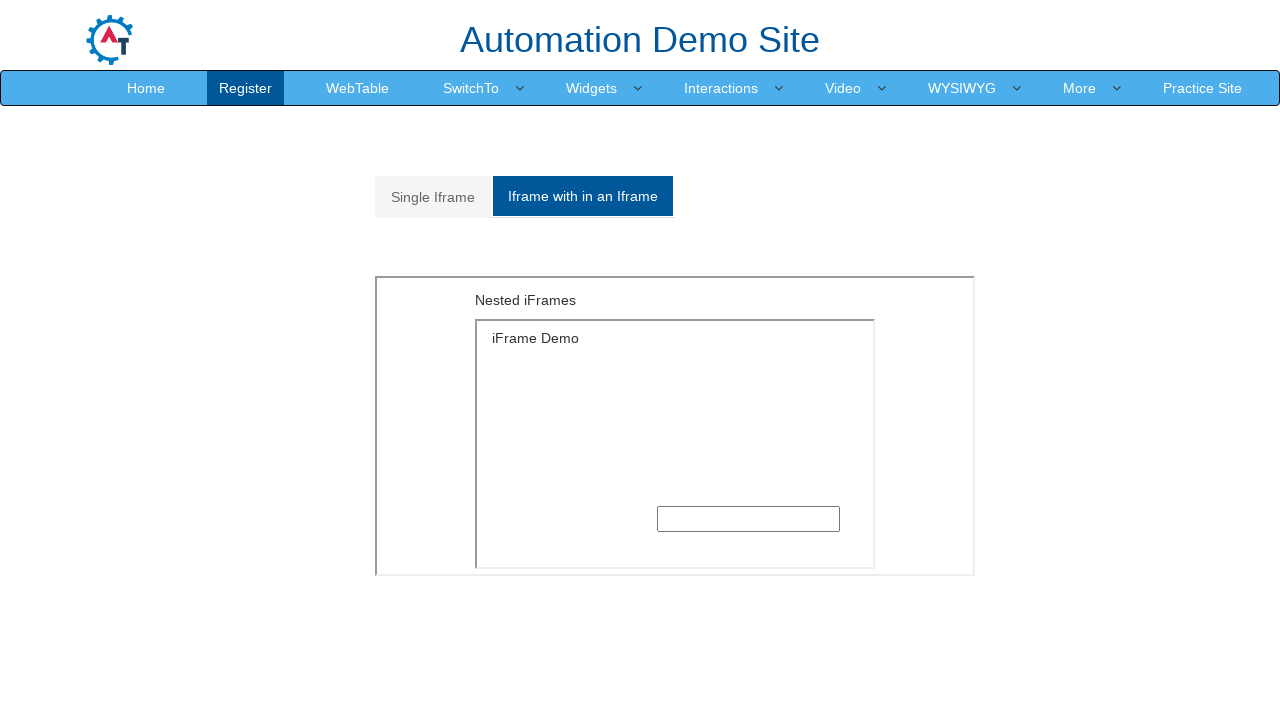

Entered 'webdriver' text in nested iframe input field on iframe >> nth=1 >> internal:control=enter-frame >> iframe >> nth=0 >> internal:c
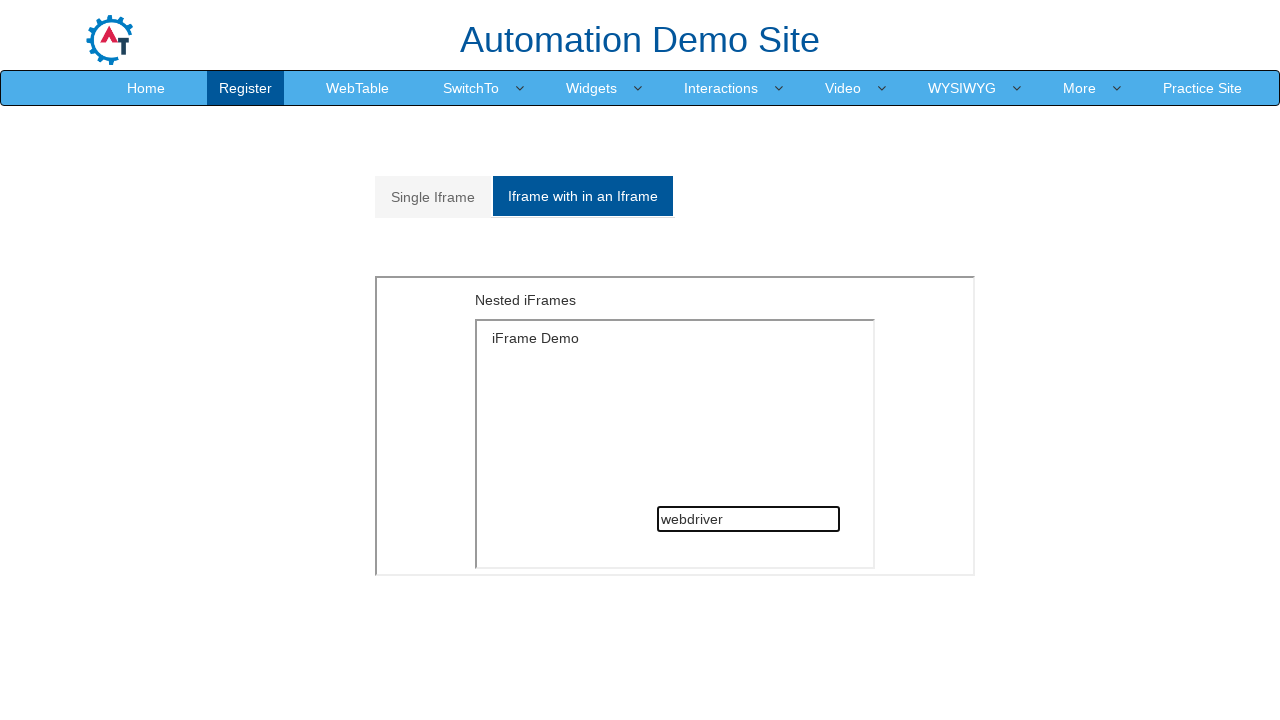

Waited 2000ms before switching tabs
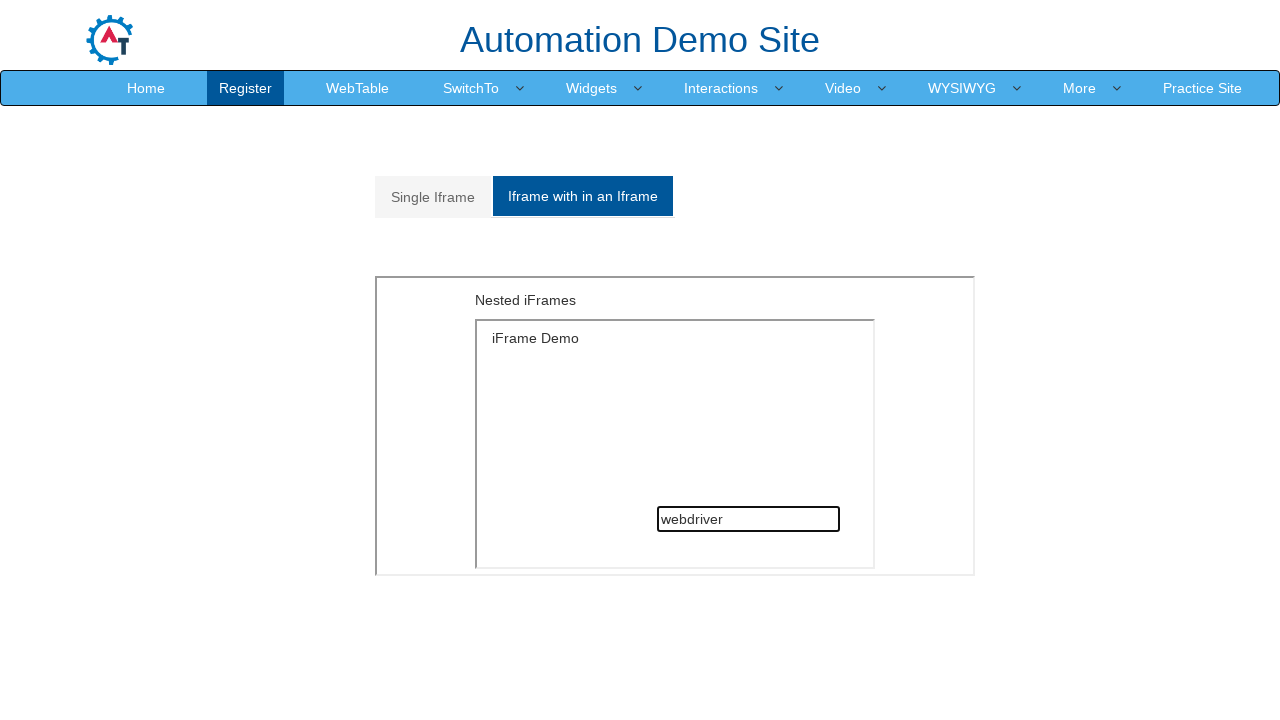

Clicked on 'Single Iframe' tab to return to single iframe at (433, 197) on xpath=//a[contains(text(),'Single Iframe')]
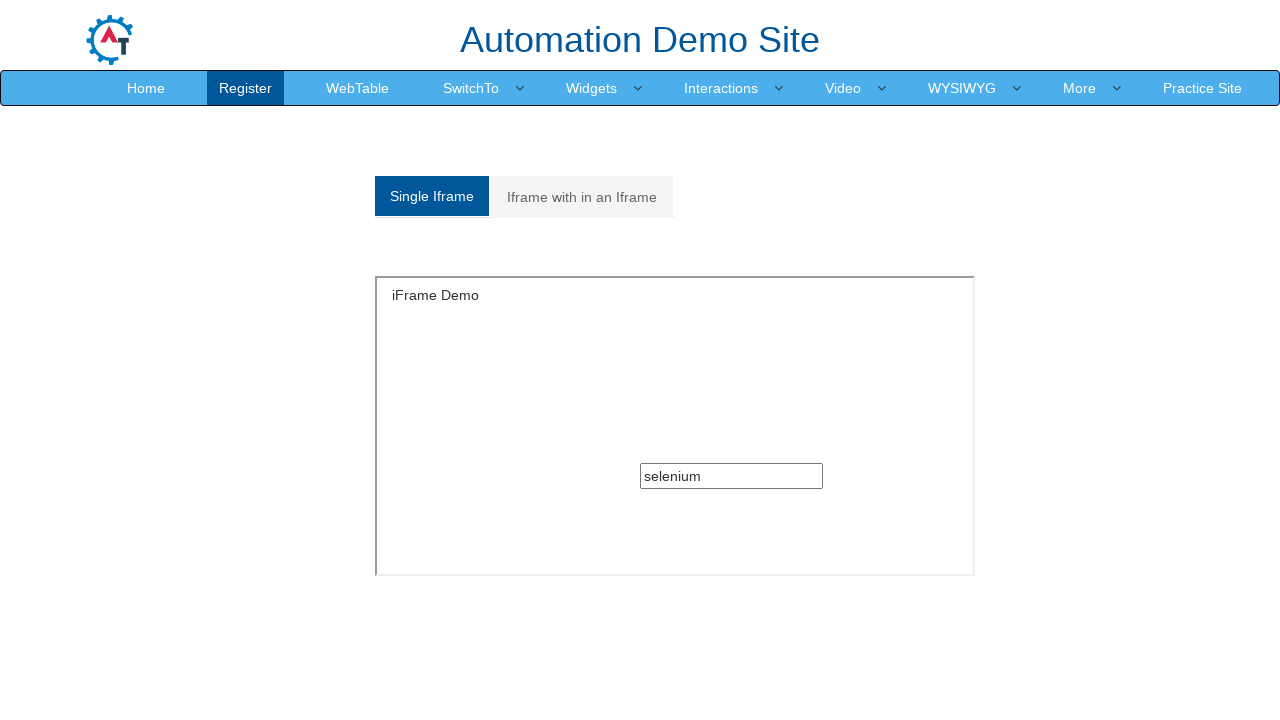

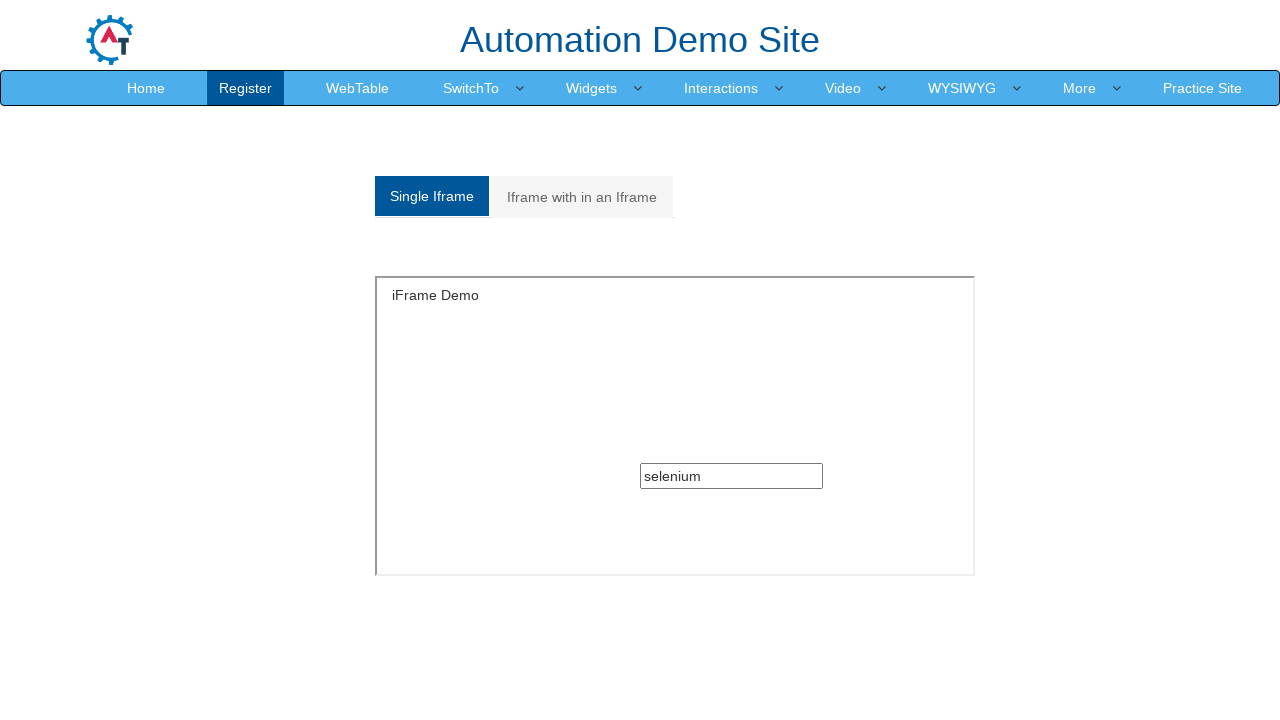